Tests that other controls are hidden when editing a todo item

Starting URL: https://demo.playwright.dev/todomvc

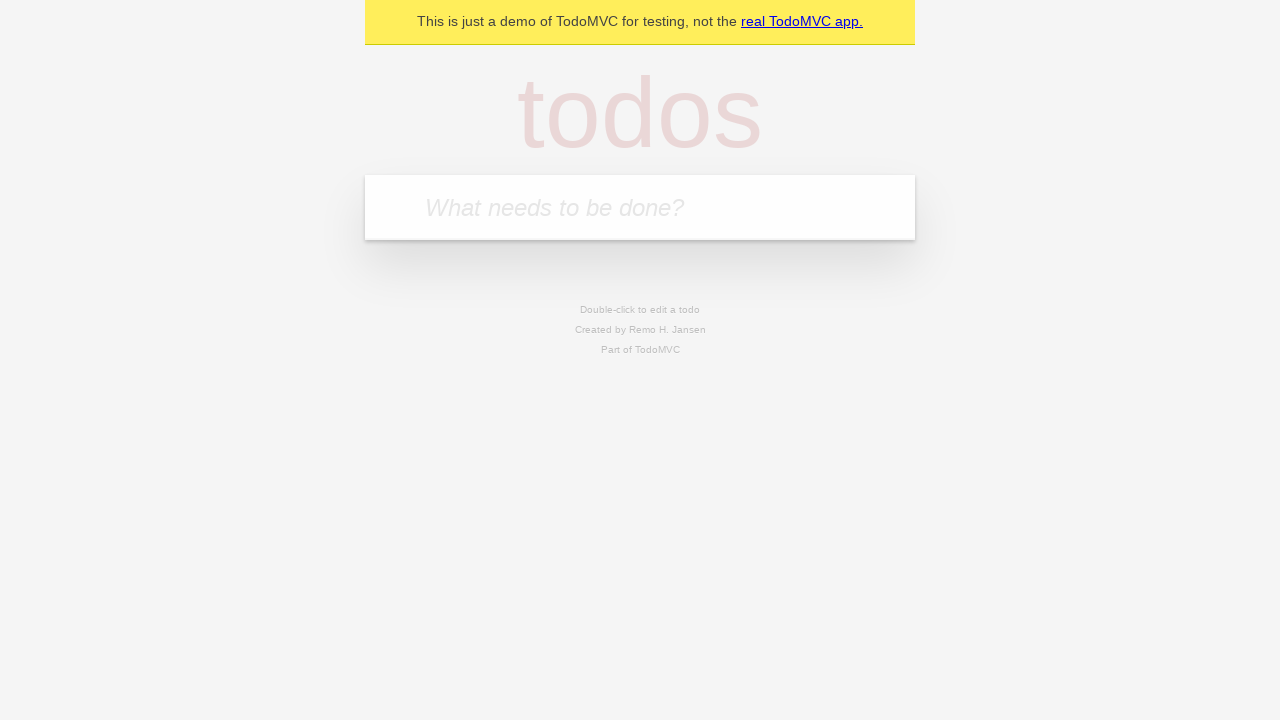

Filled todo input with 'buy some cheese' on internal:attr=[placeholder="What needs to be done?"i]
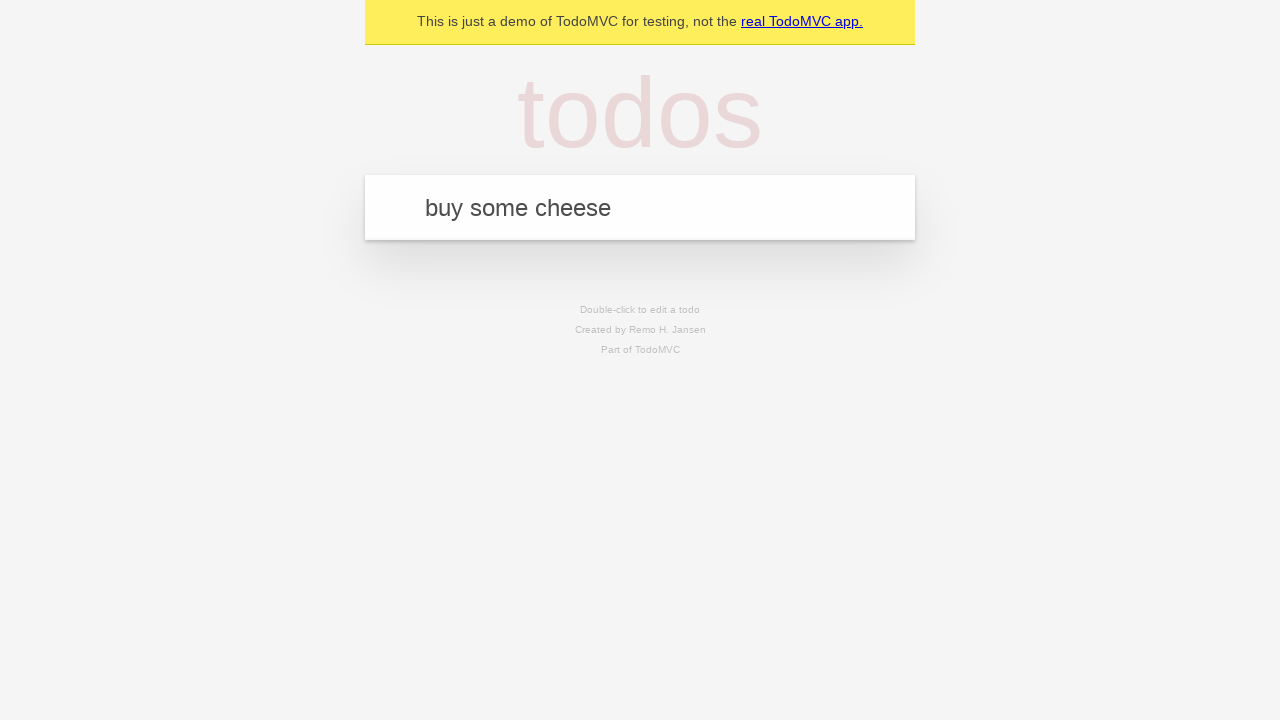

Pressed Enter to add first todo on internal:attr=[placeholder="What needs to be done?"i]
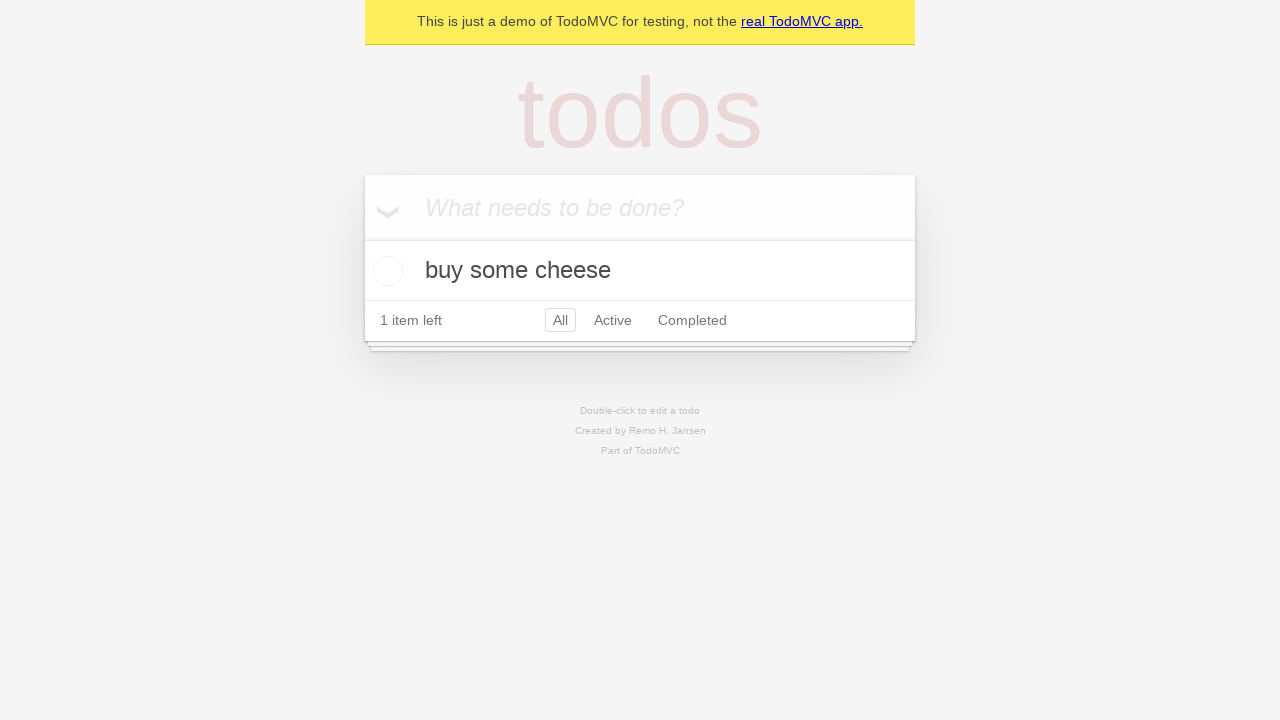

Filled todo input with 'feed the cat' on internal:attr=[placeholder="What needs to be done?"i]
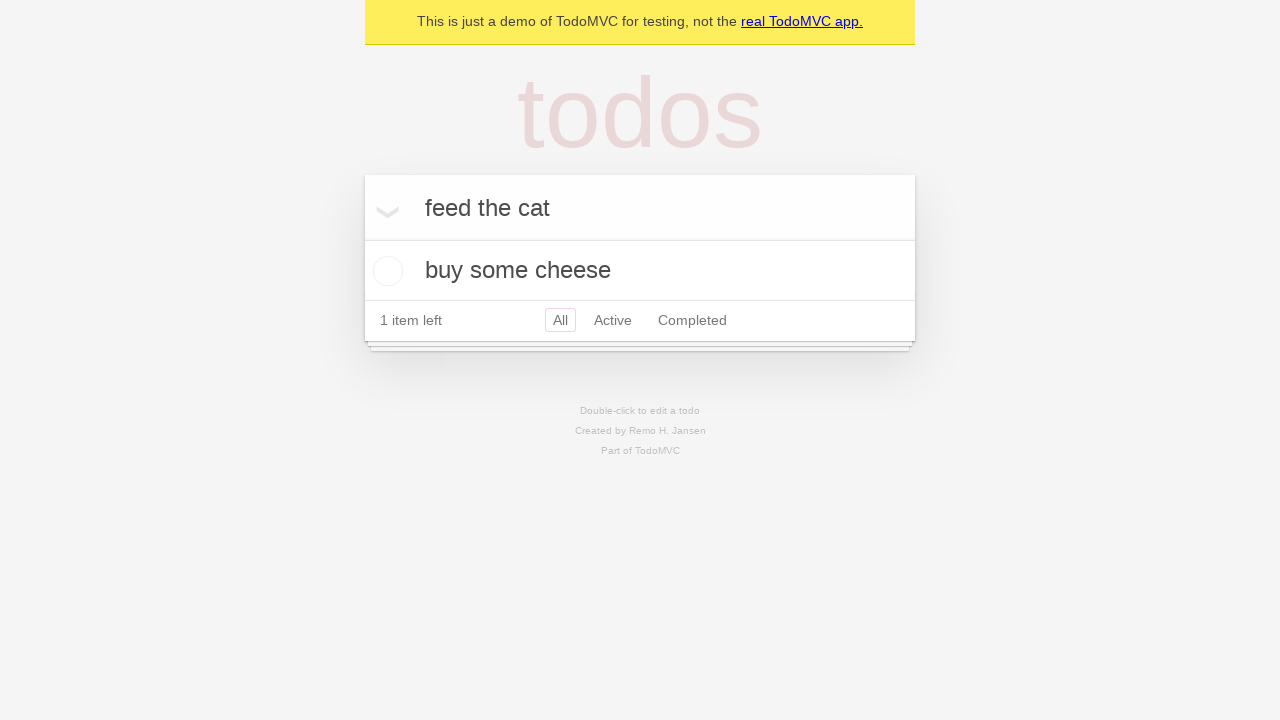

Pressed Enter to add second todo on internal:attr=[placeholder="What needs to be done?"i]
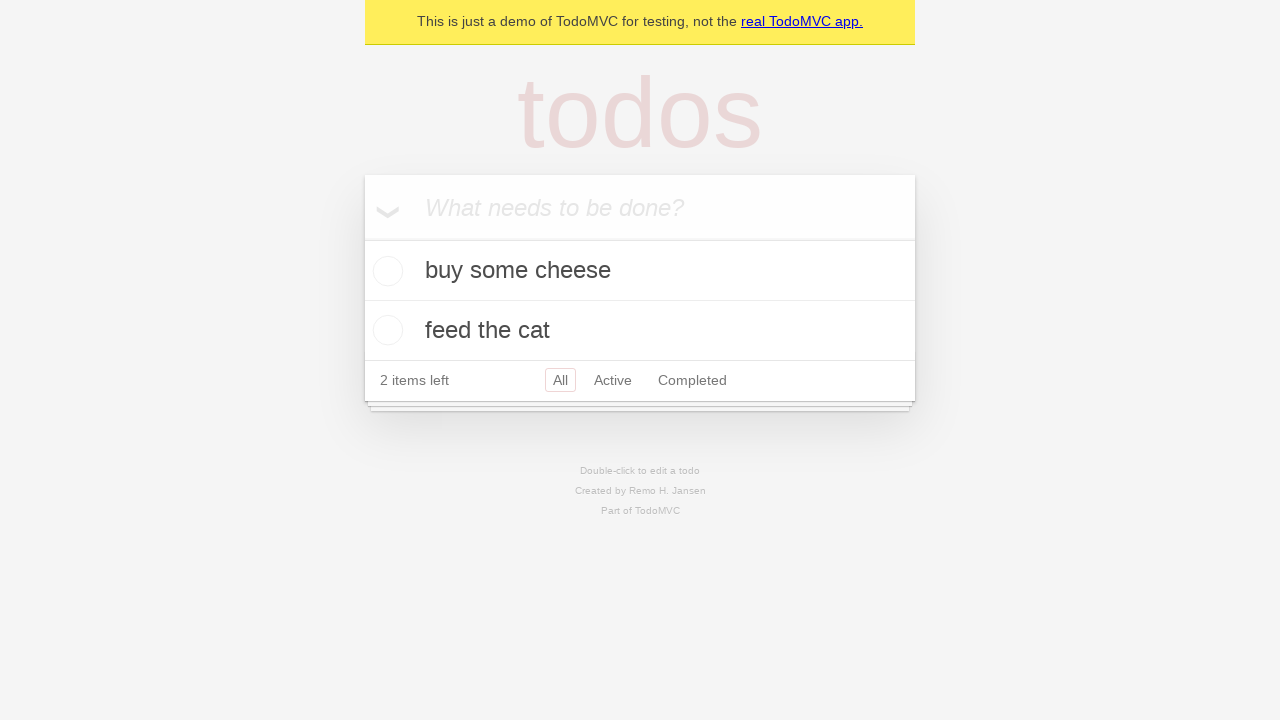

Filled todo input with 'book a doctors appointment' on internal:attr=[placeholder="What needs to be done?"i]
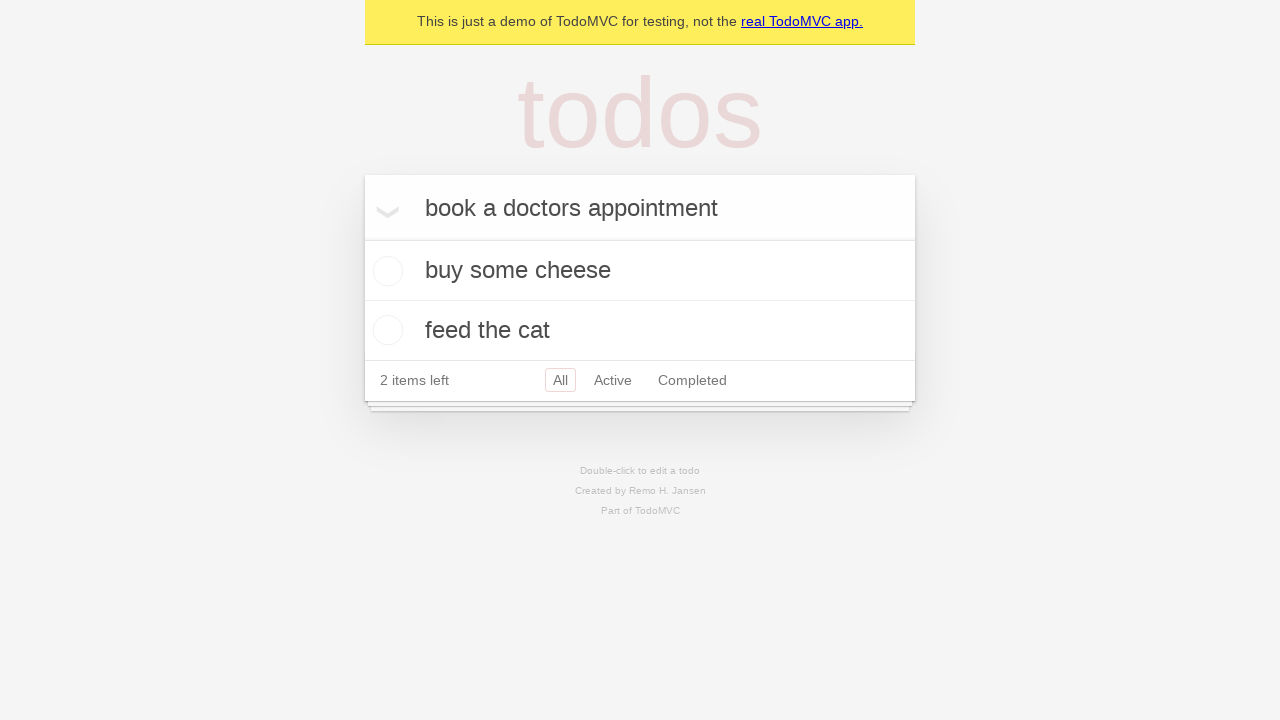

Pressed Enter to add third todo on internal:attr=[placeholder="What needs to be done?"i]
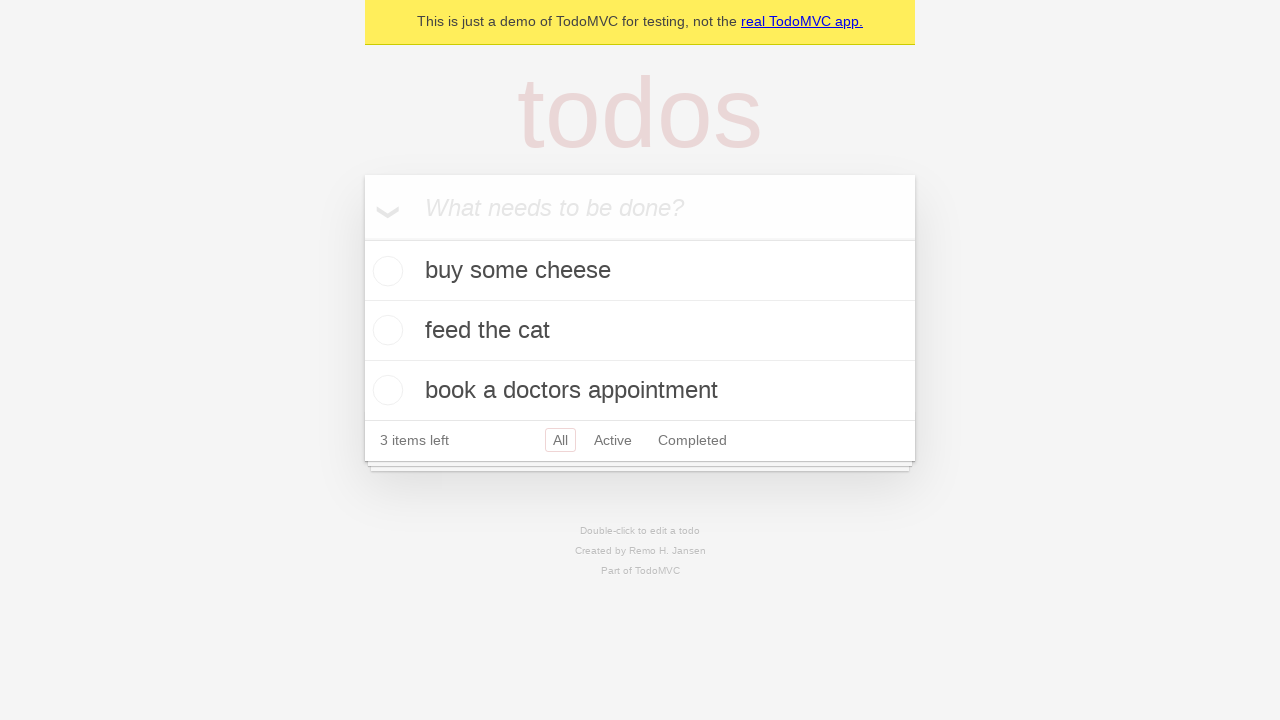

Waited for all three todo items to appear
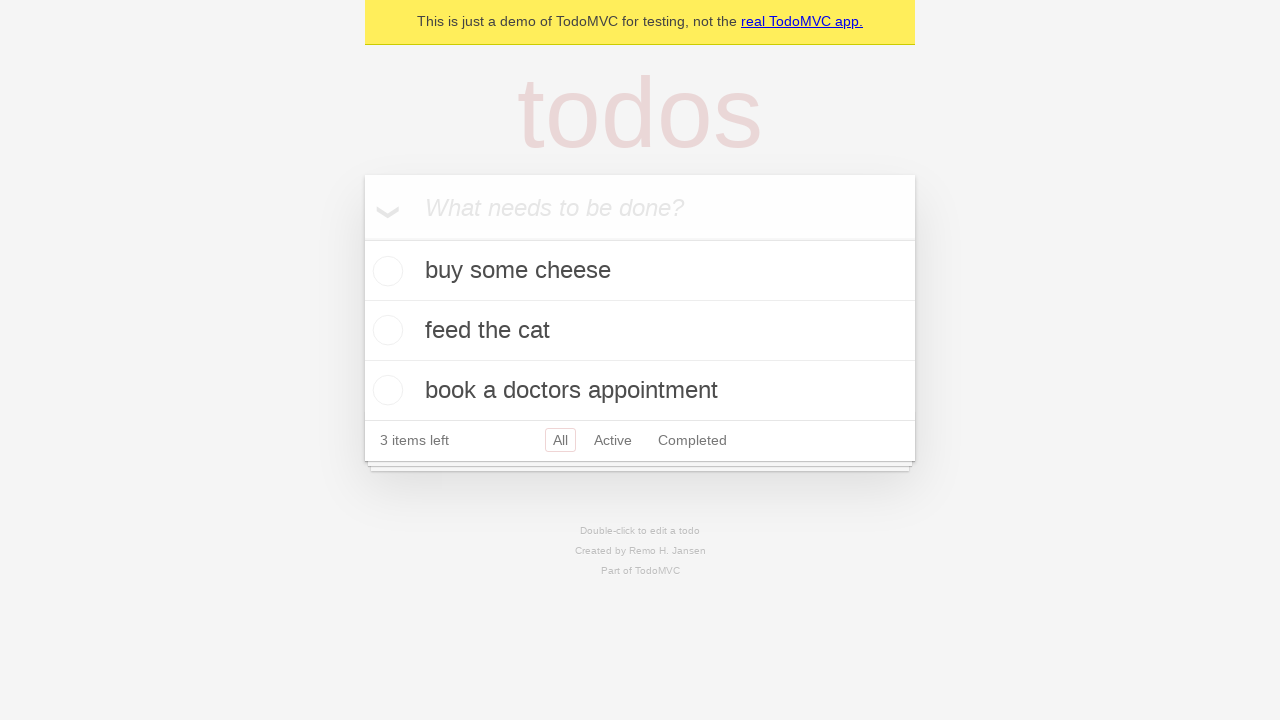

Double-clicked second todo item to enter edit mode at (640, 331) on [data-testid='todo-item'] >> nth=1
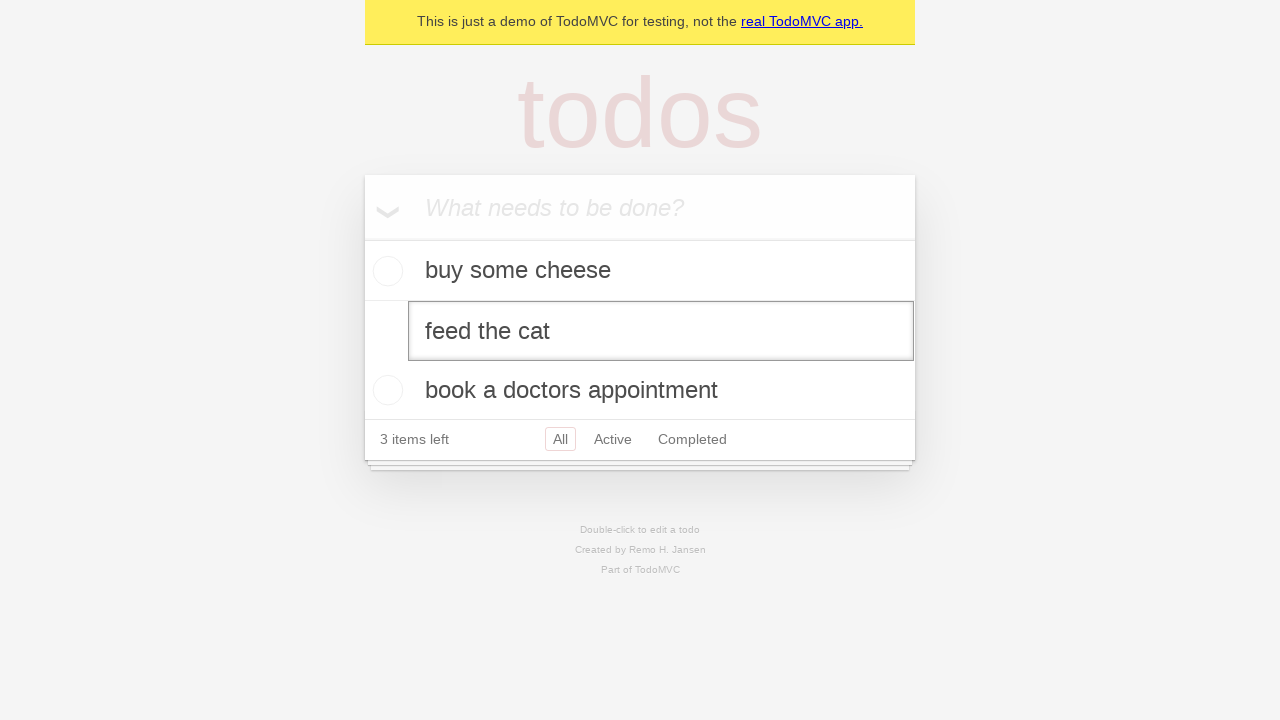

Waited for edit textbox to appear on second todo item
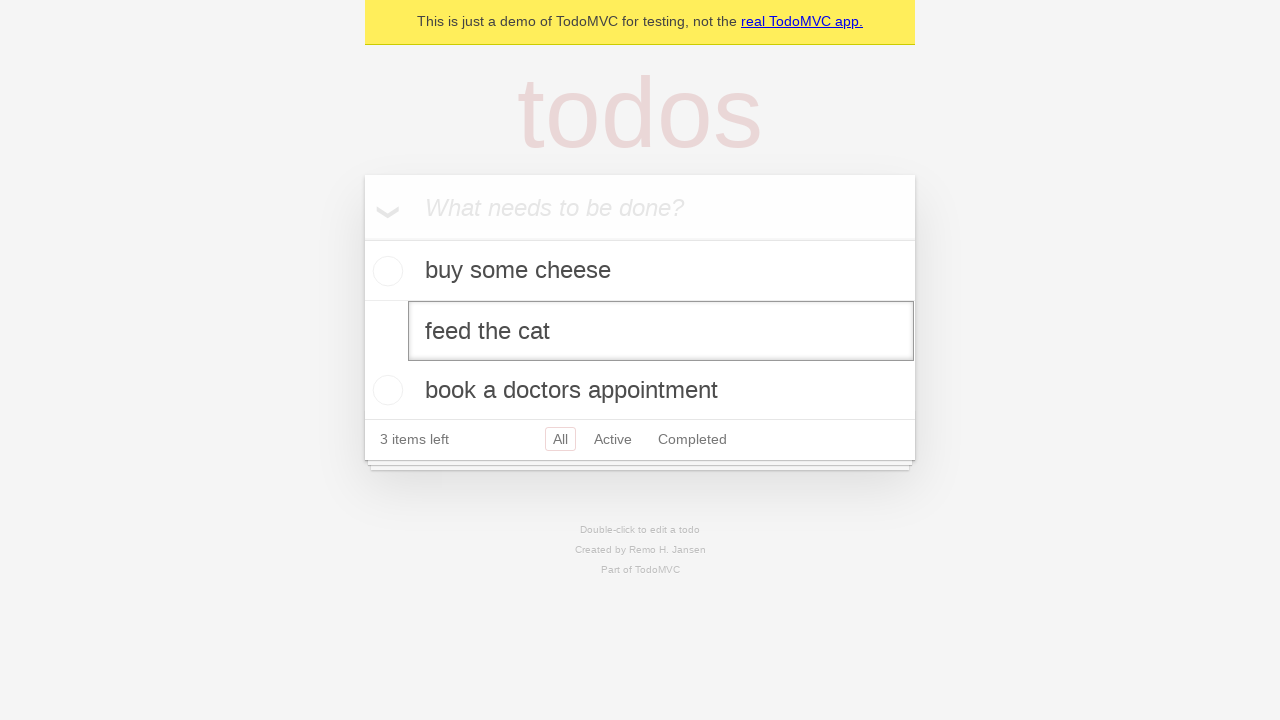

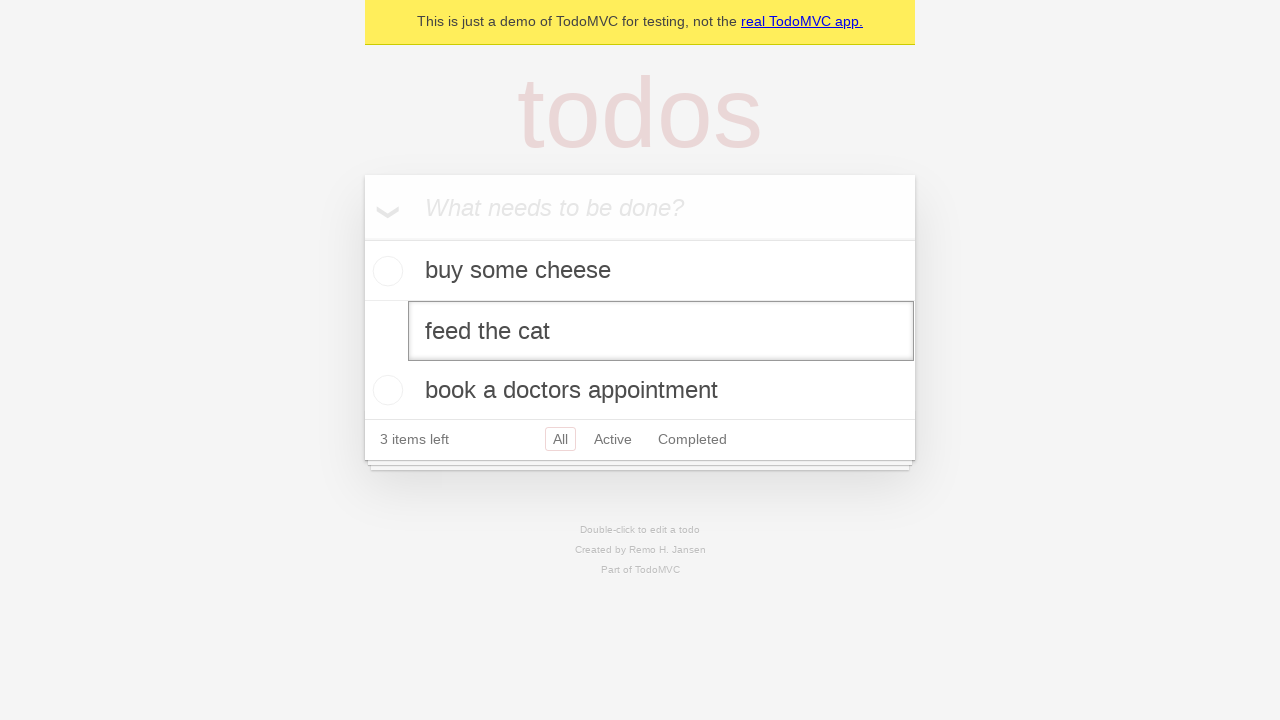